Tests the sorting functionality on an offers page by clicking the sort icon and verifying that the items are sorted in ascending order

Starting URL: https://rahulshettyacademy.com/seleniumPractise/#/offers

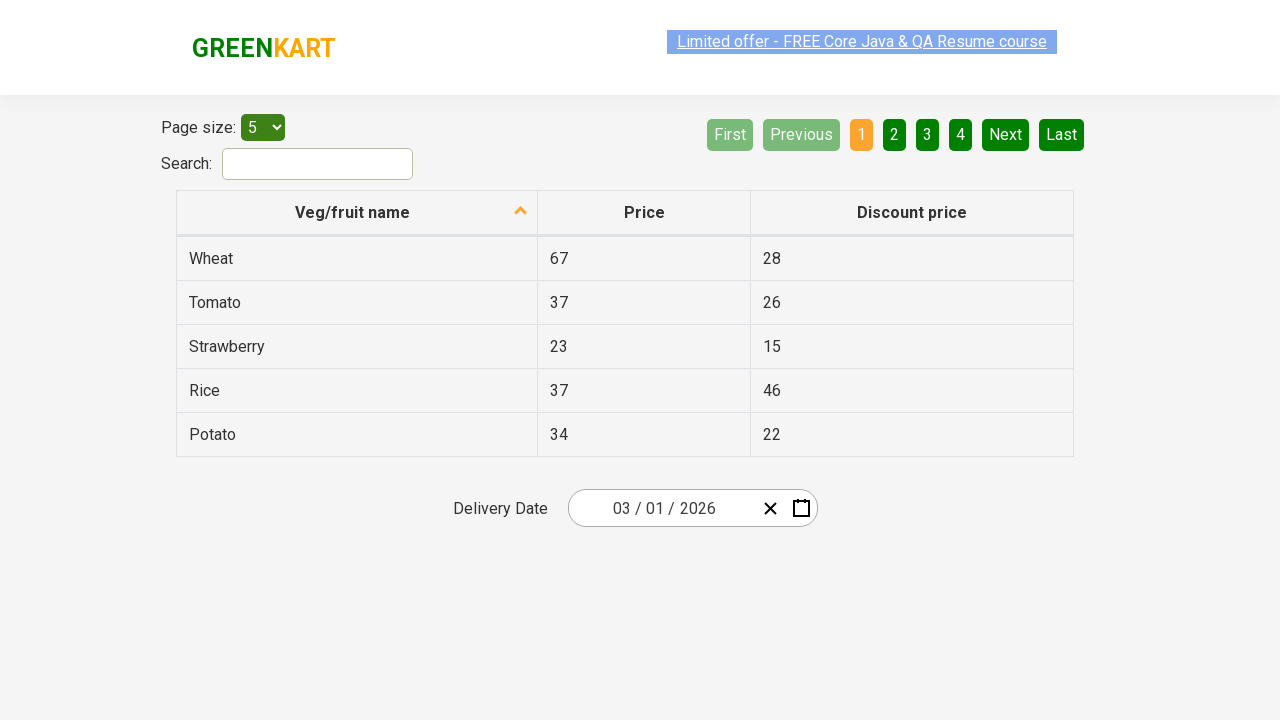

Clicked sort icon to sort items at (521, 212) on span.sort-icon.sort-descending
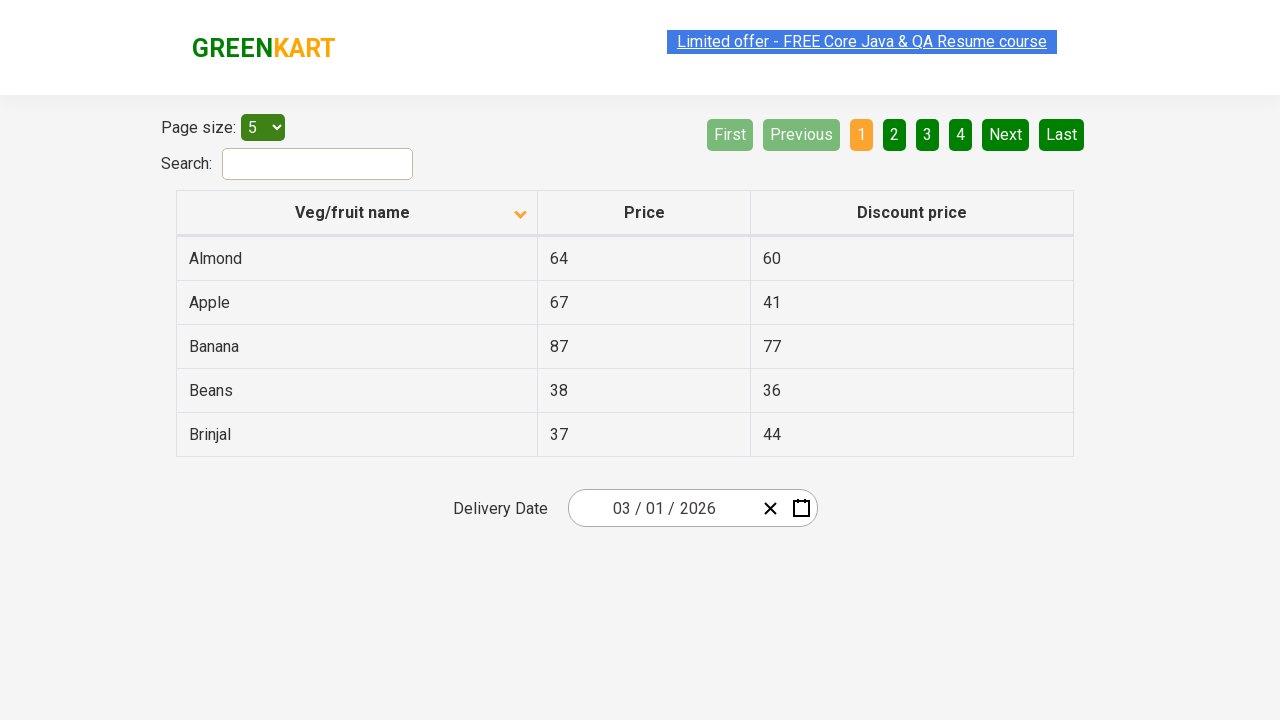

Wait for table items to load
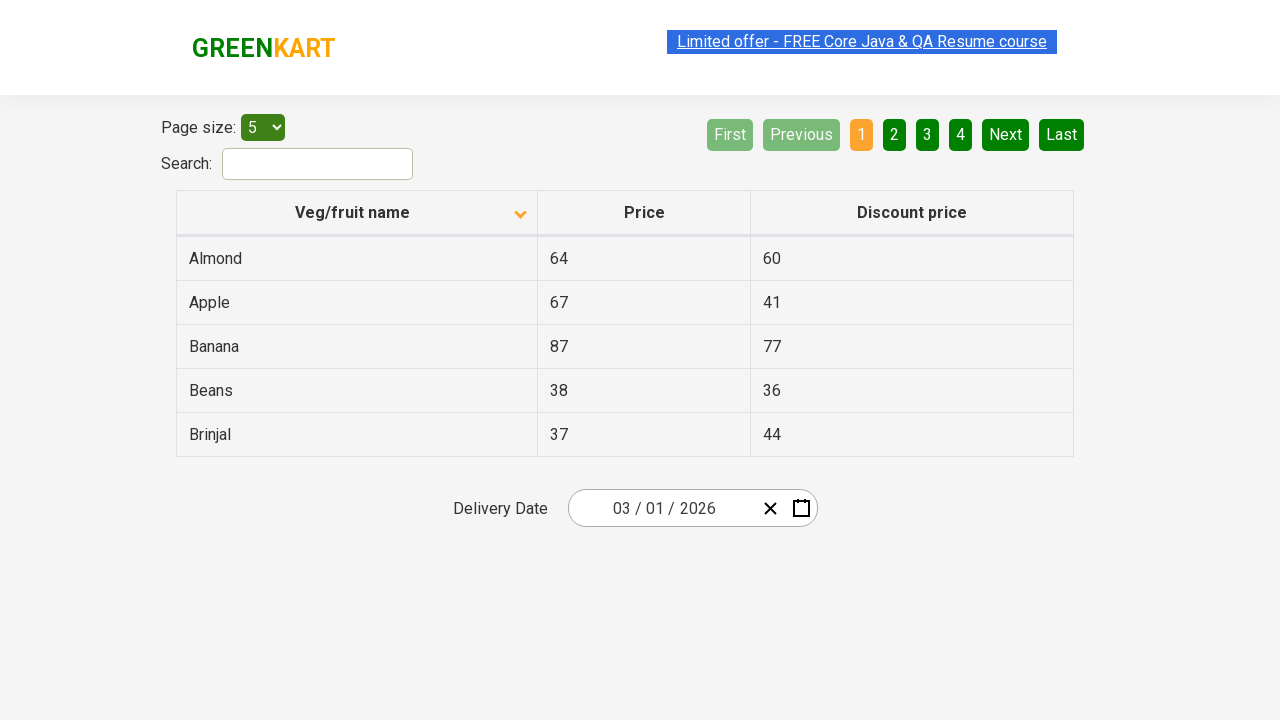

Retrieved all items from first column
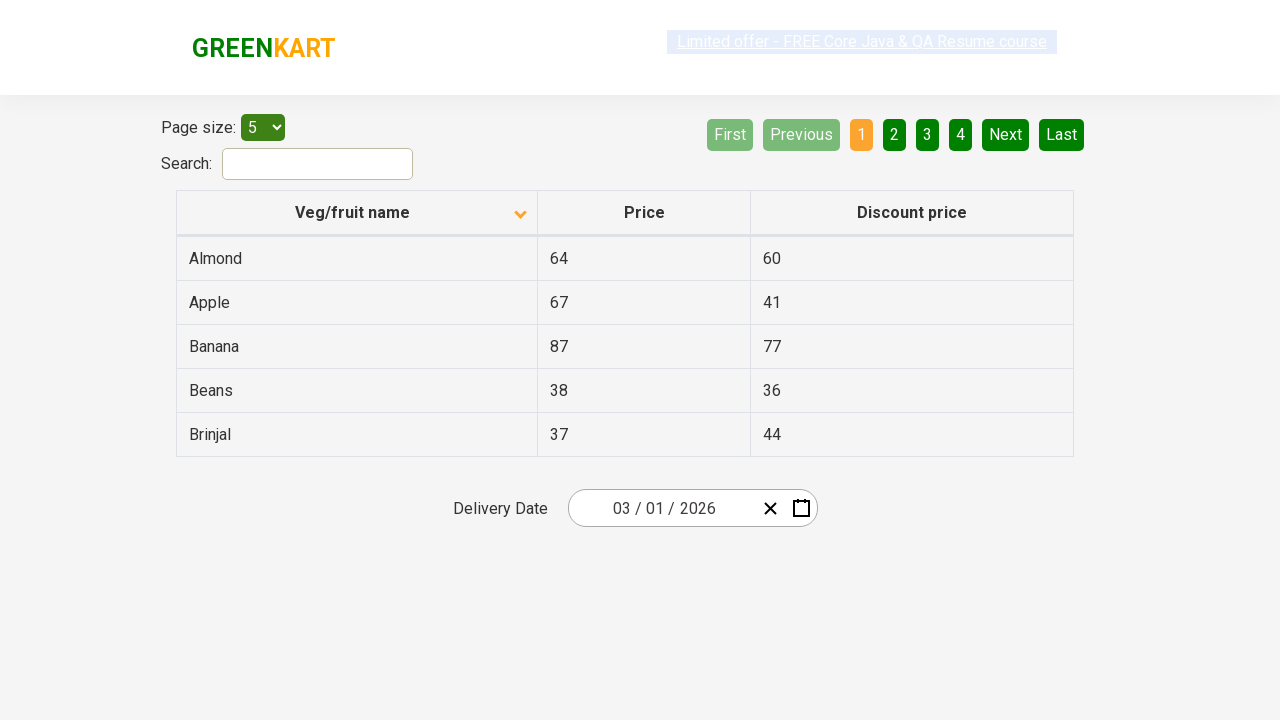

Created sorted copy of items
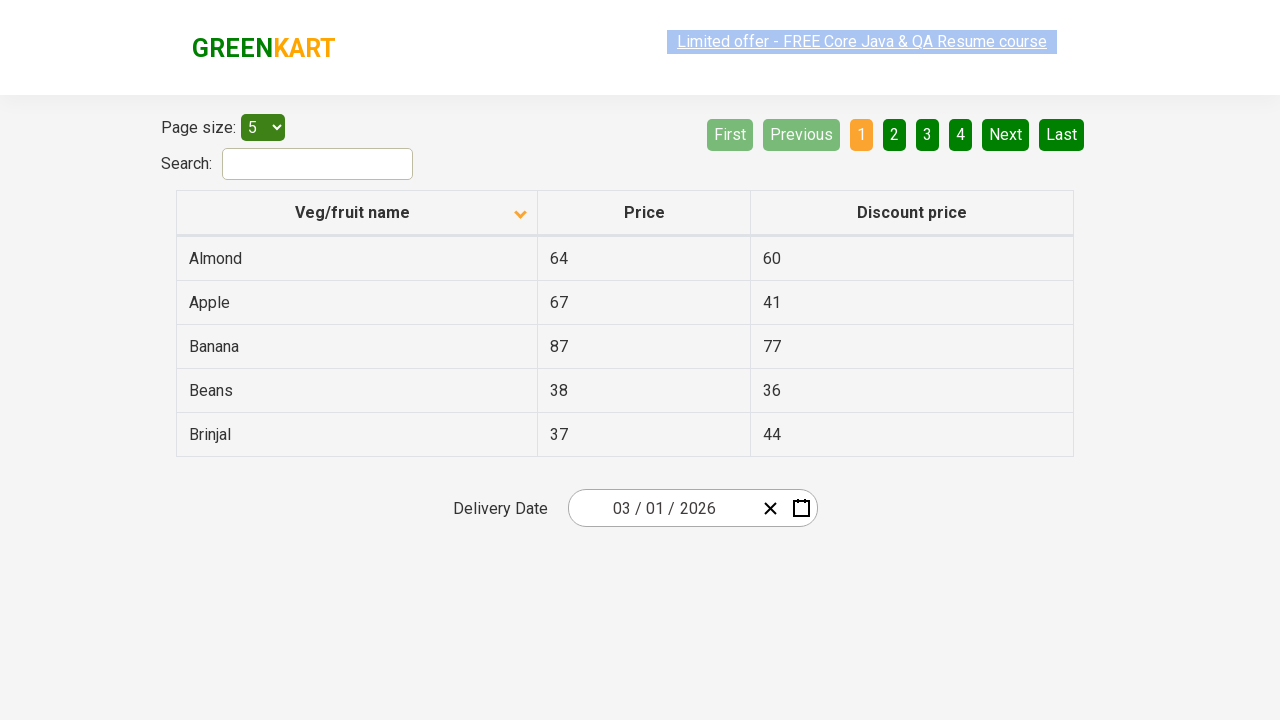

Verified items are sorted in ascending order
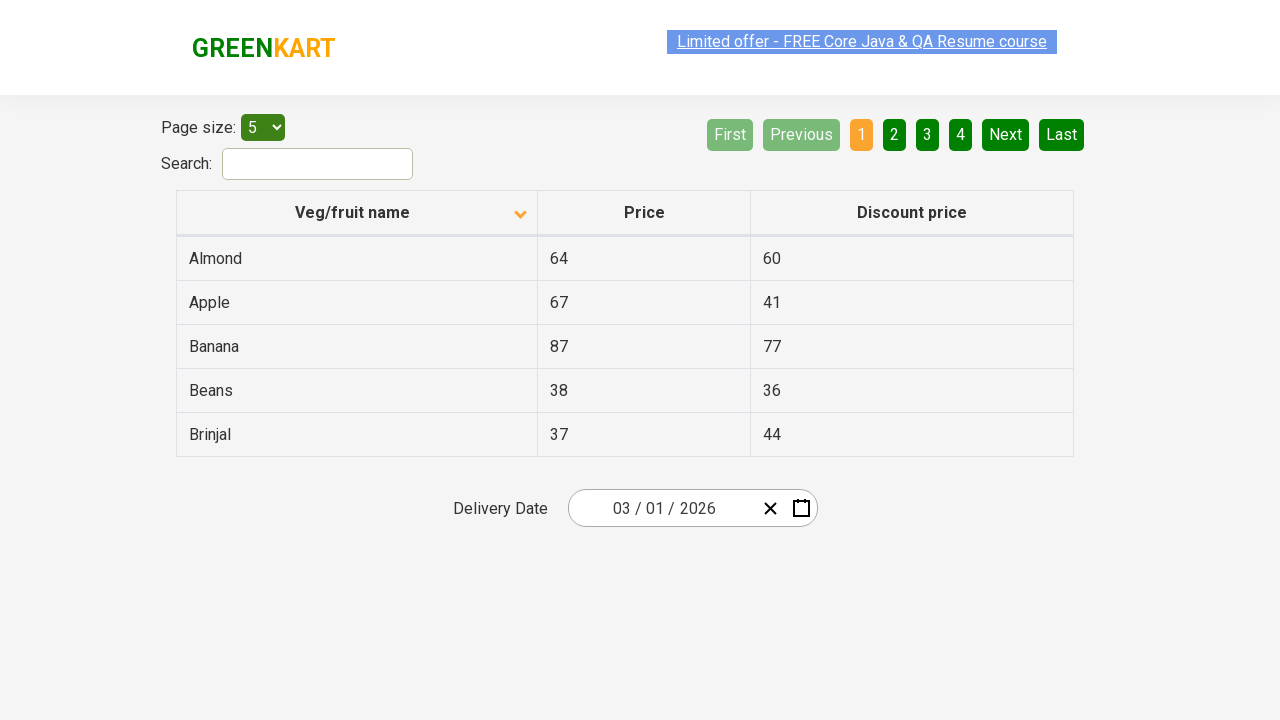

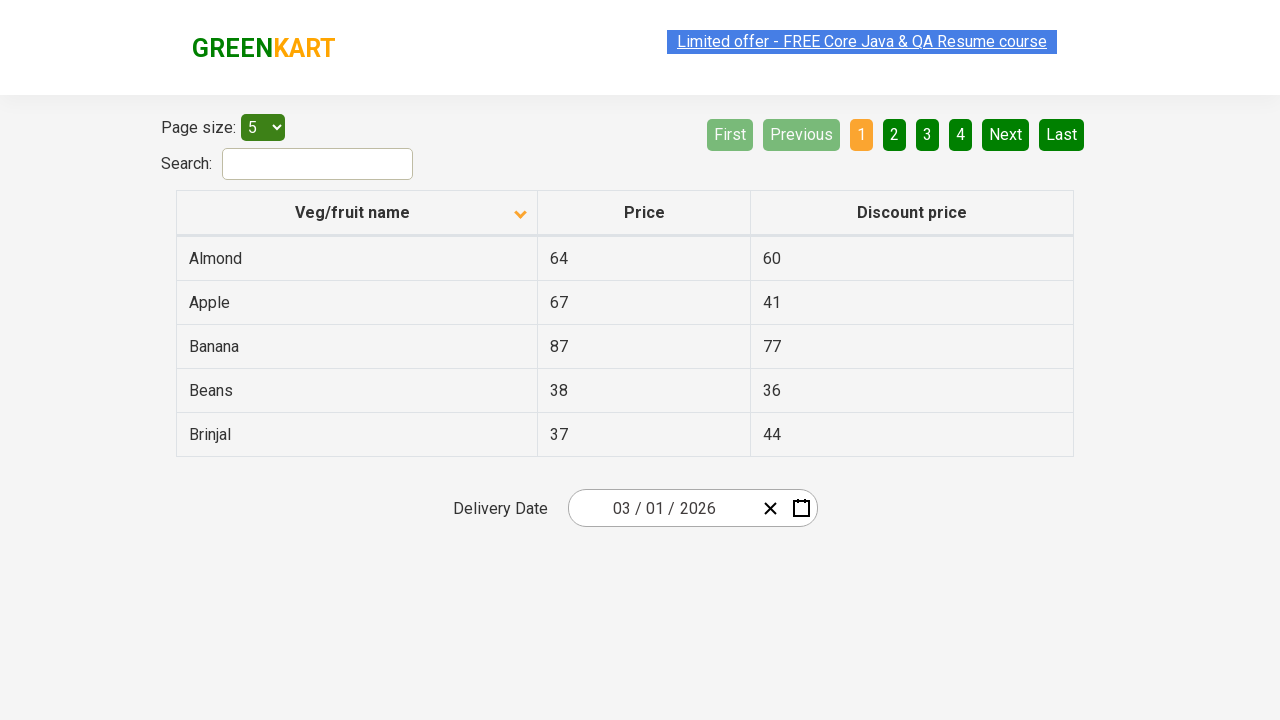